Tests autocomplete functionality by typing country initials and selecting a specific country from the dropdown suggestions

Starting URL: https://rahulshettyacademy.com/AutomationPractice/

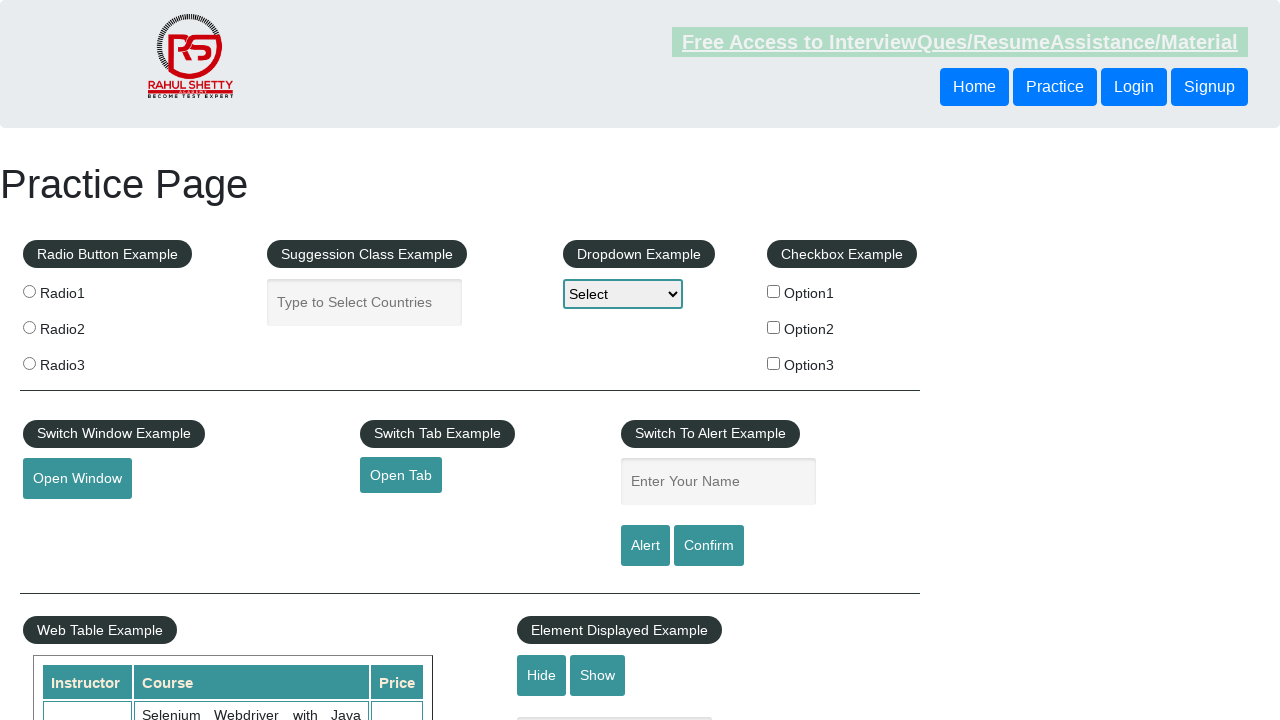

Filled autocomplete field with initials 'Uni' for 'United Arab Emirates' on #autocomplete
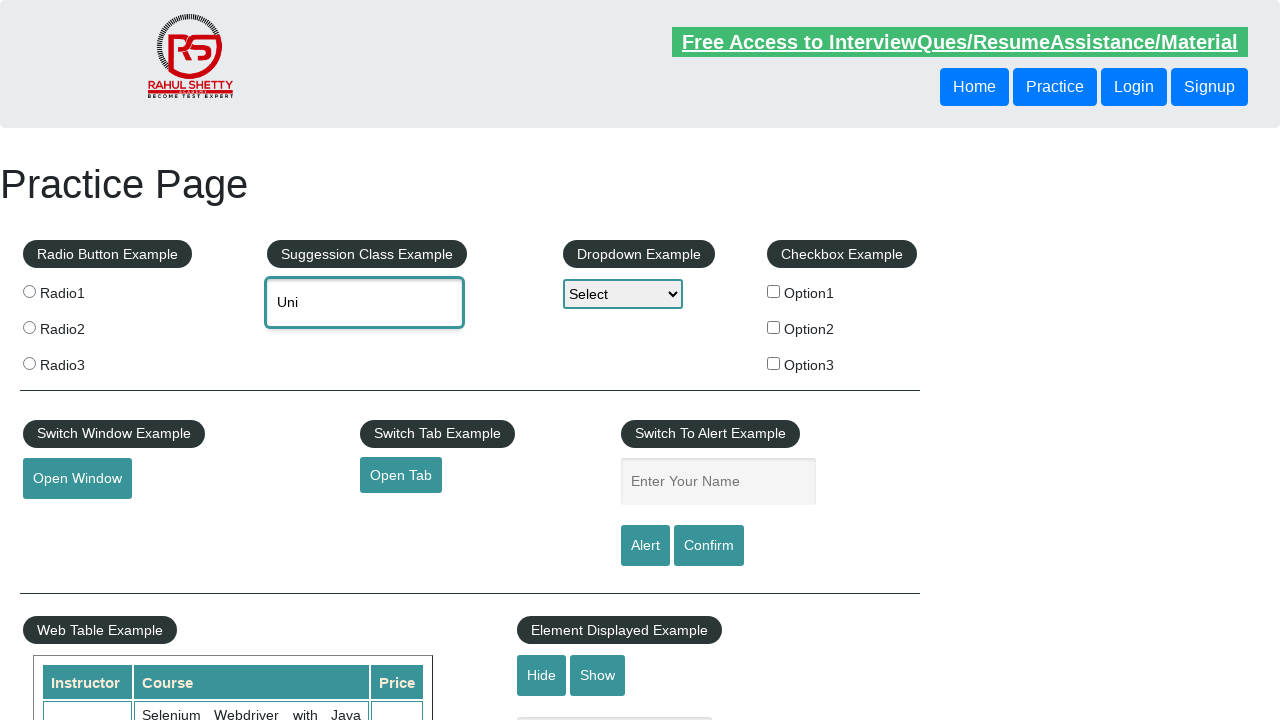

Autocomplete suggestions dropdown appeared
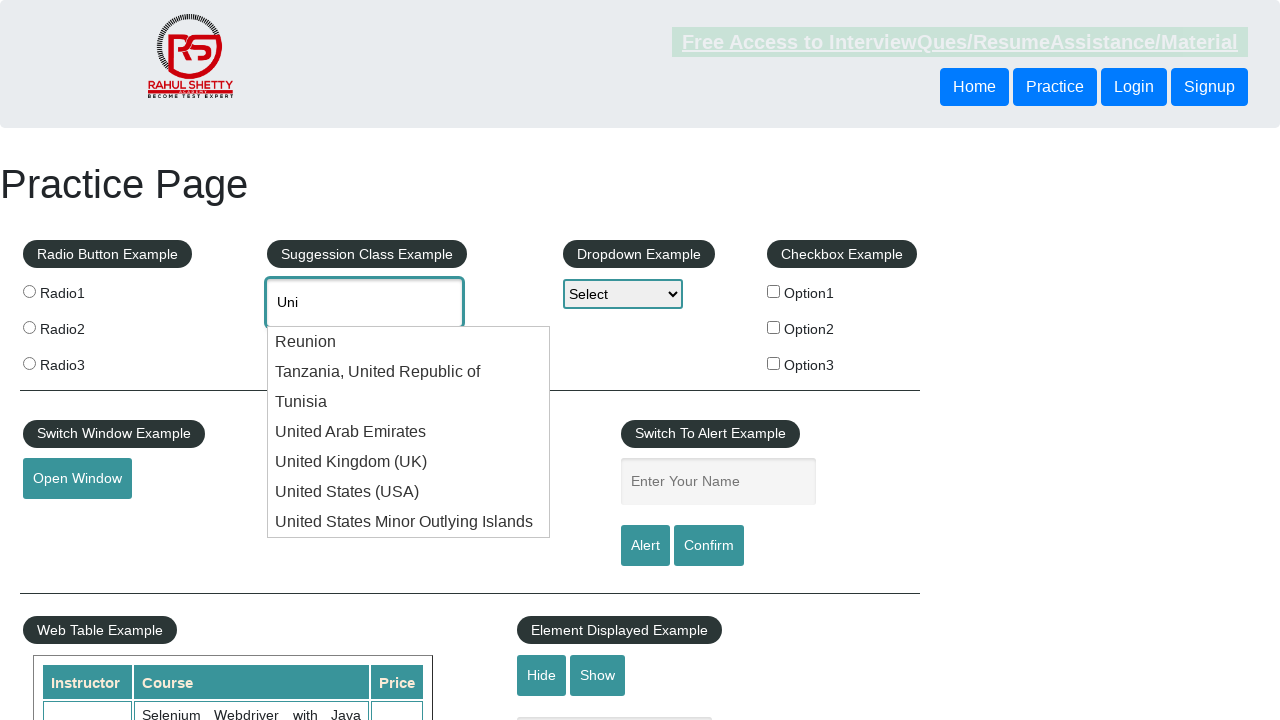

Located 7 suggestion items in dropdown
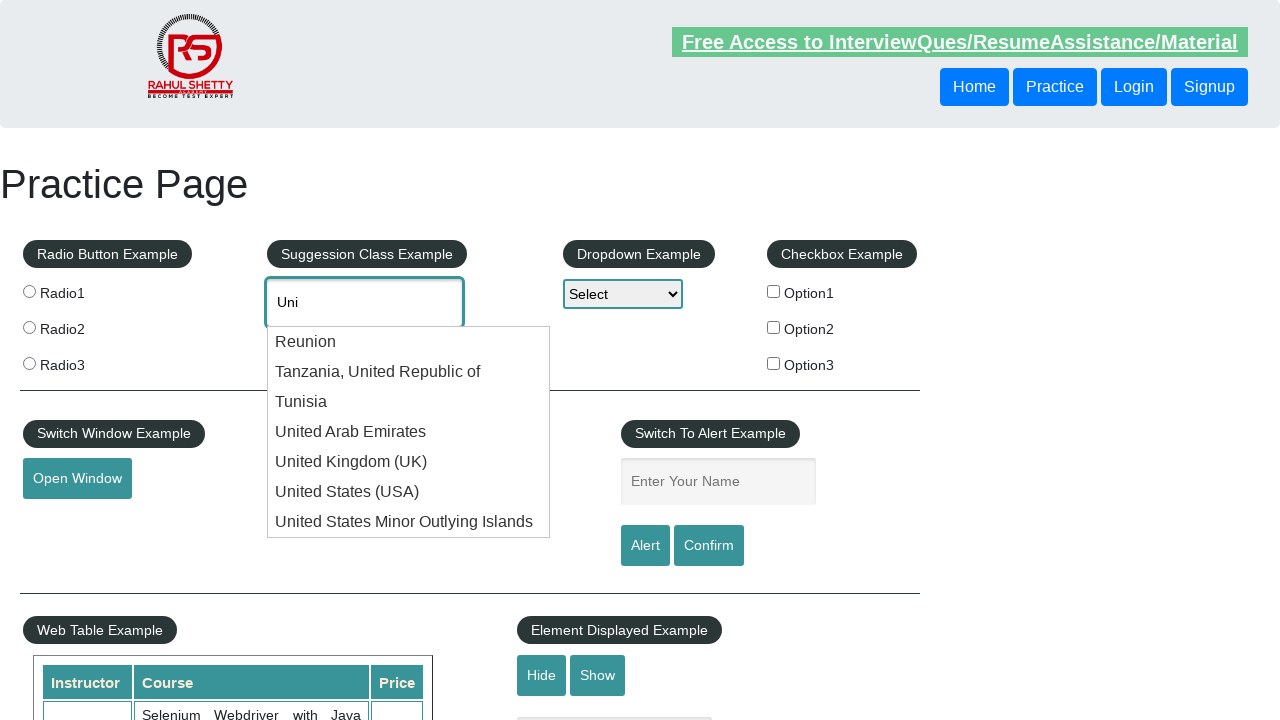

Selected 'United Arab Emirates' from autocomplete suggestions at (409, 432) on xpath=//ul[@id='ui-id-1']/li/div >> nth=3
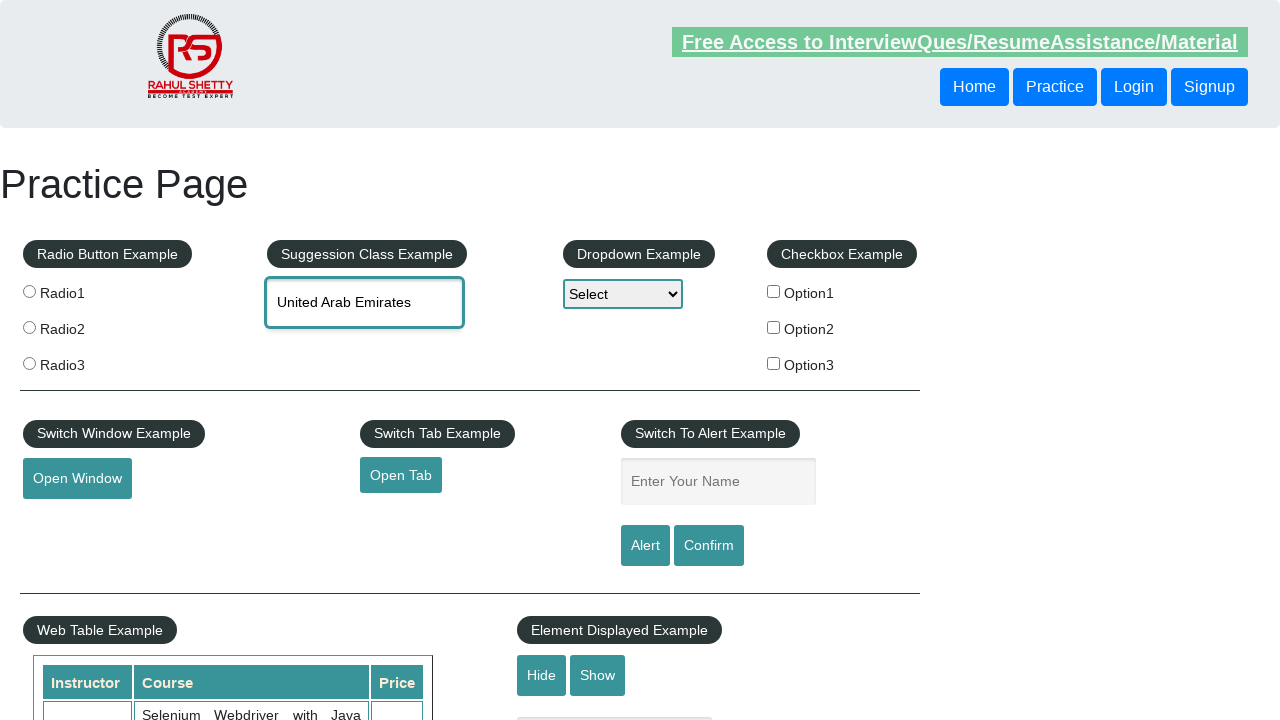

Retrieved selected value from autocomplete field: 'United Arab Emirates'
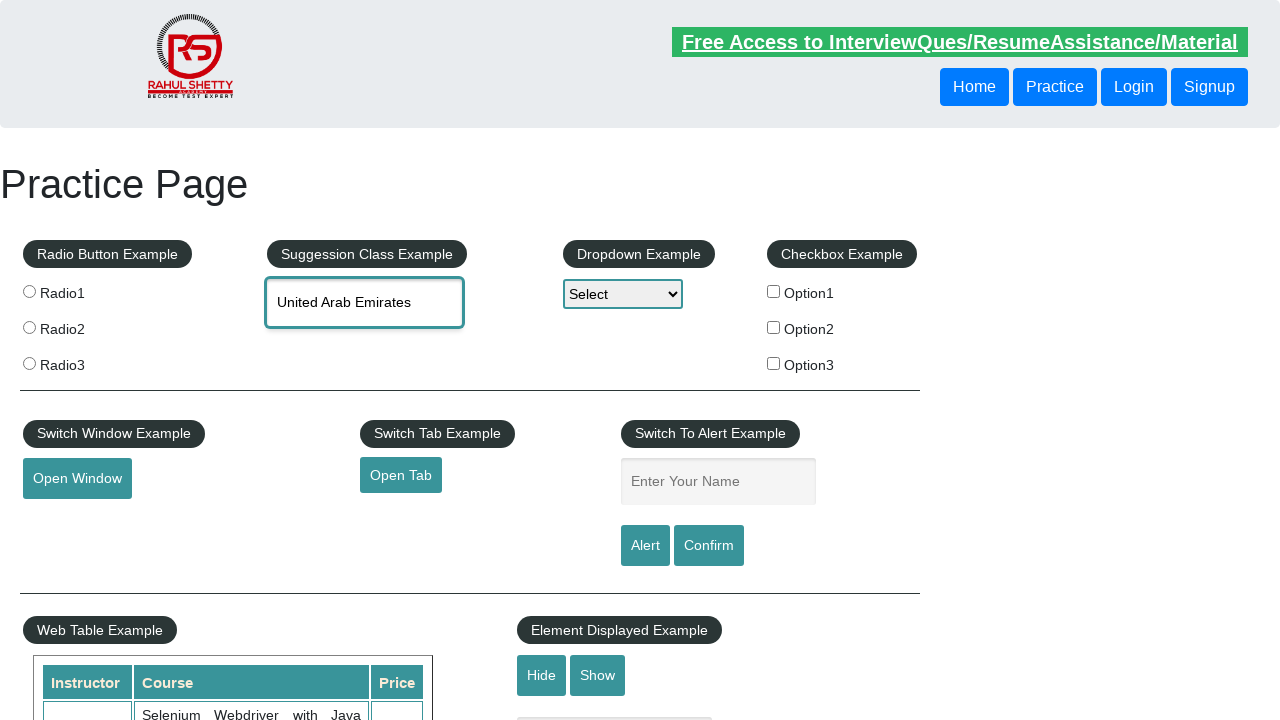

Assertion passed: selected value matches expected 'United Arab Emirates'
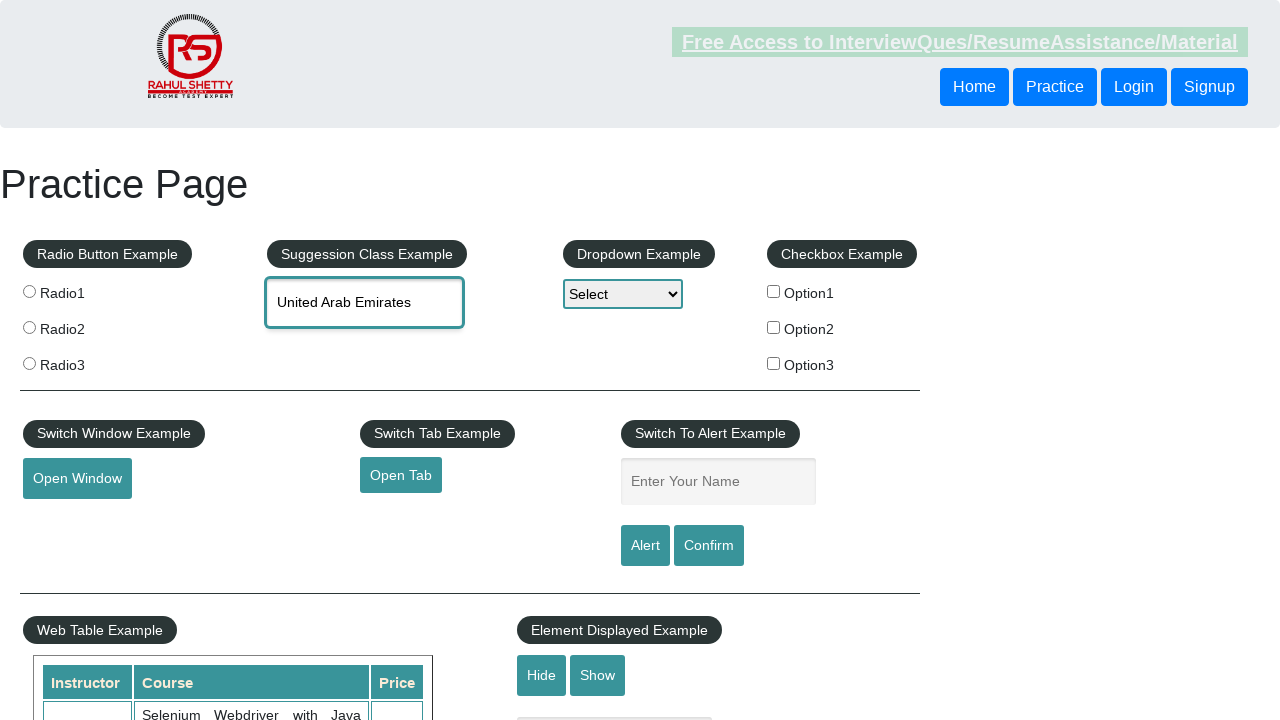

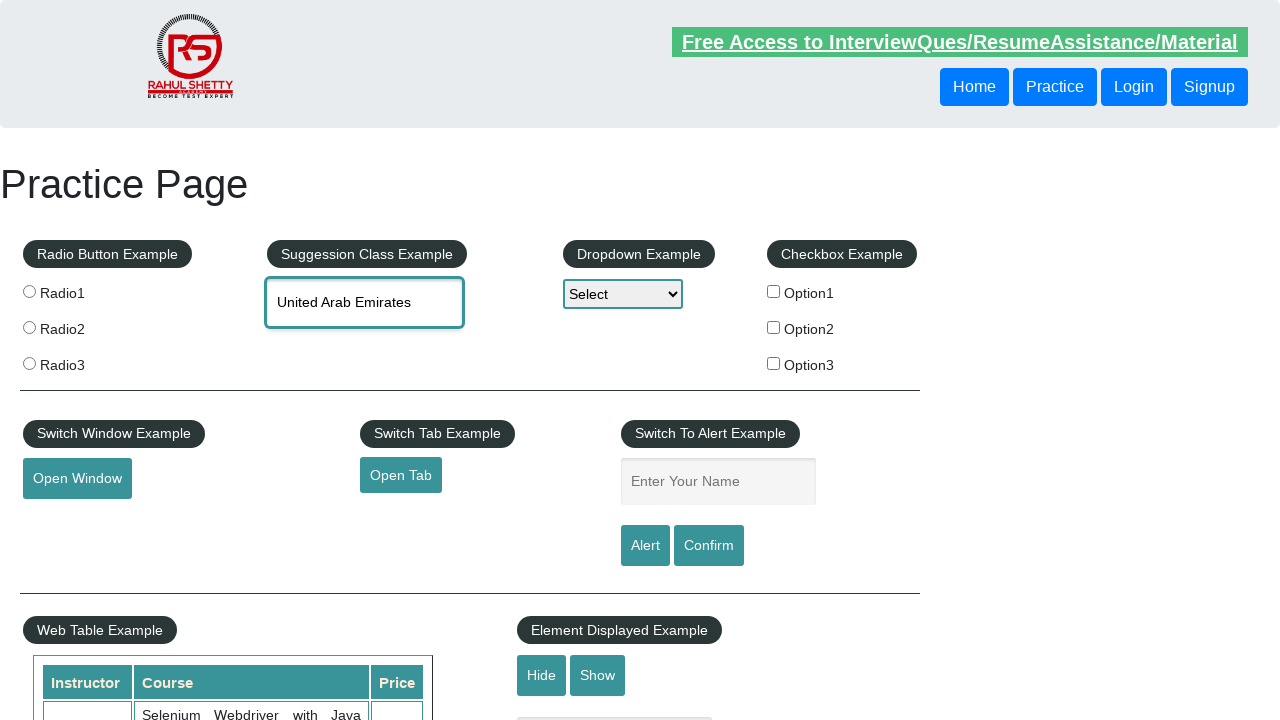